Navigates to Broken Images page and checks if the asdf.jpg image is broken

Starting URL: https://the-internet.herokuapp.com/

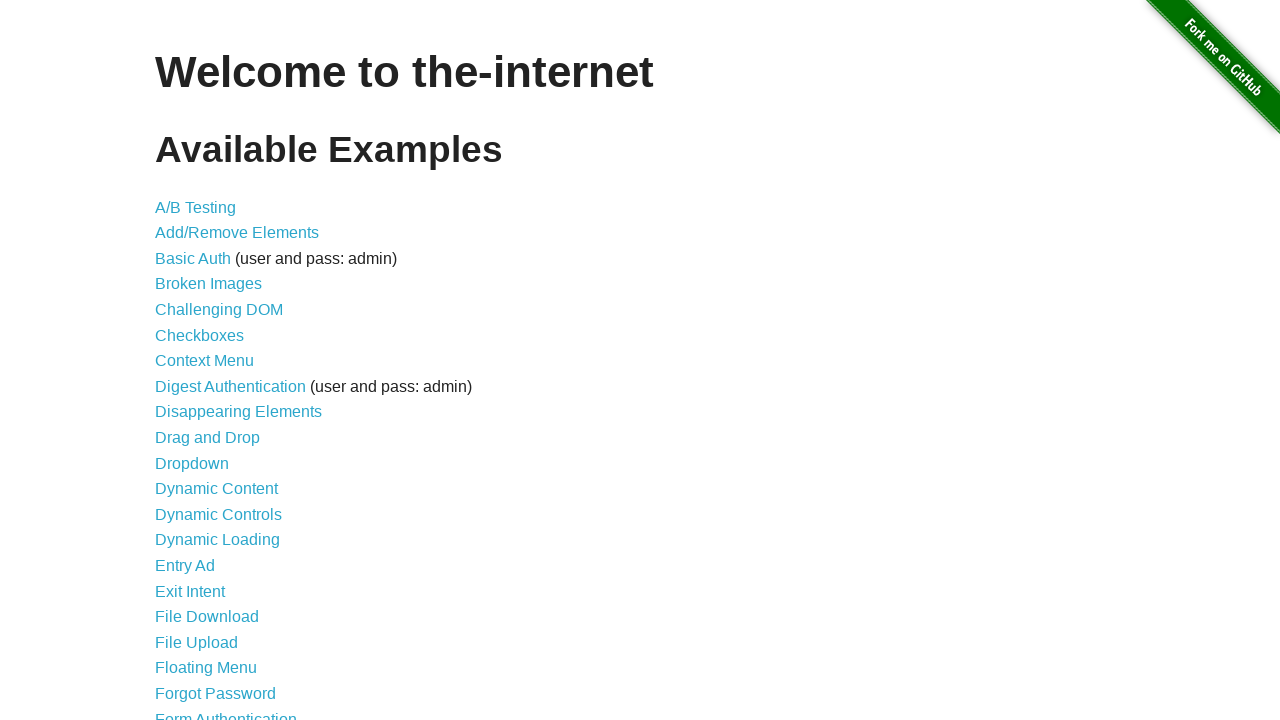

Clicked 'Broken Images' link to navigate to the page at (208, 284) on internal:role=link[name="Broken Images"i]
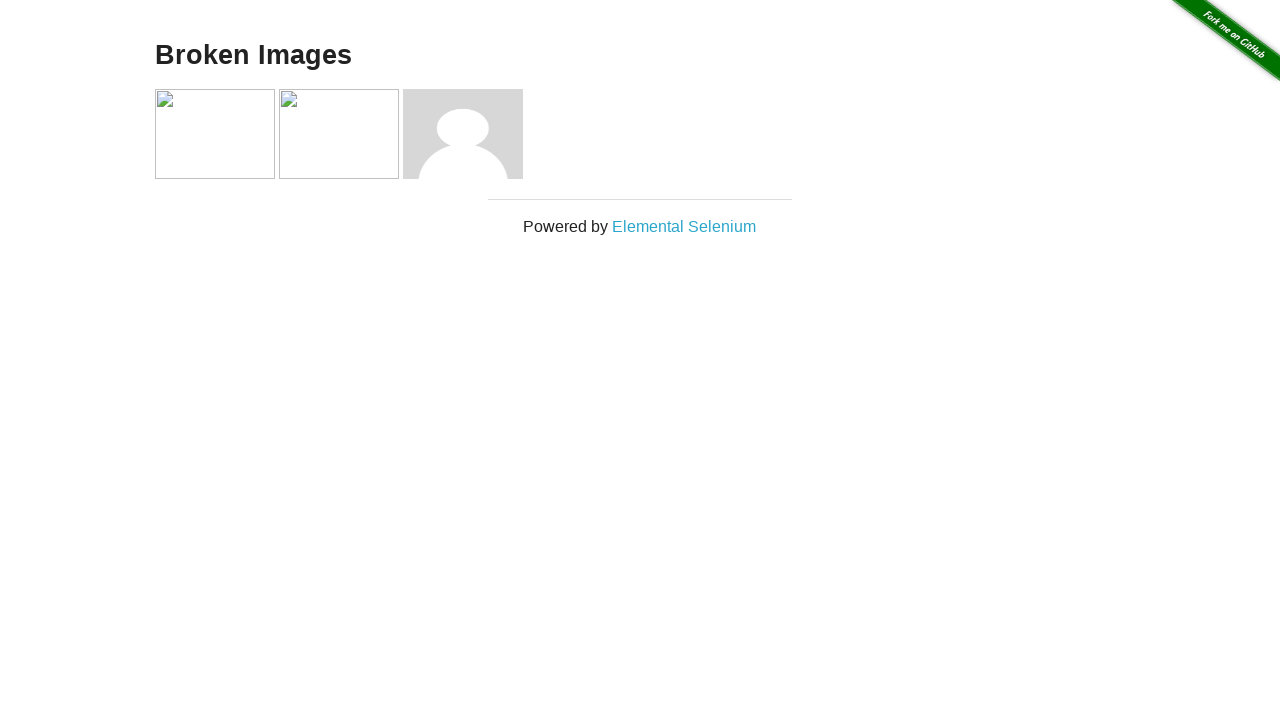

Images loaded on the Broken Images page
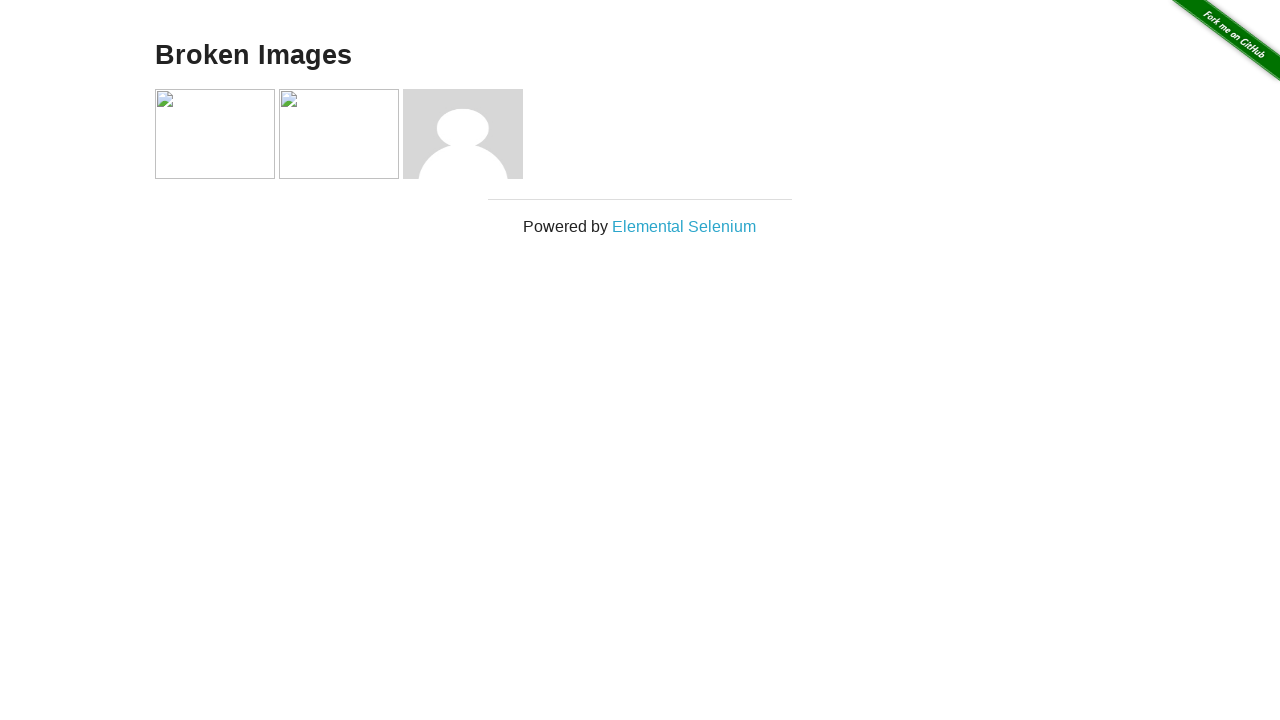

Evaluated asdf.jpg image to check if it is broken
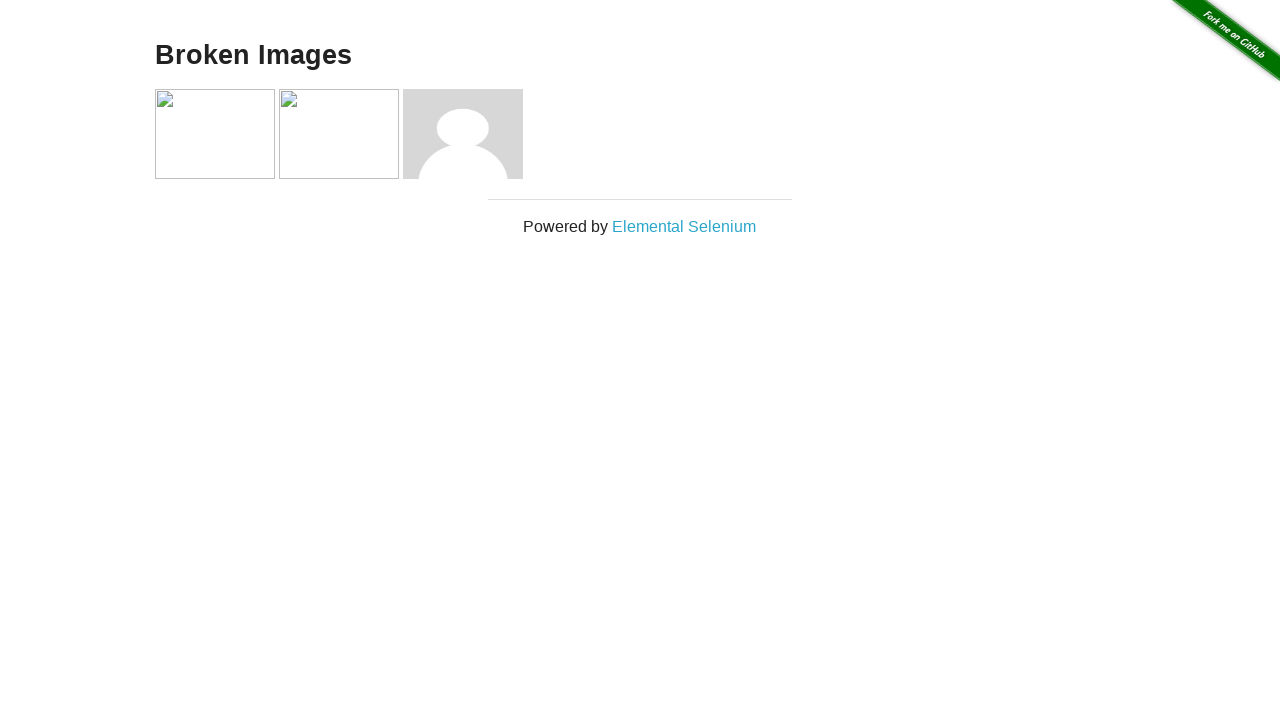

Assertion passed: asdf.jpg image is confirmed to be broken
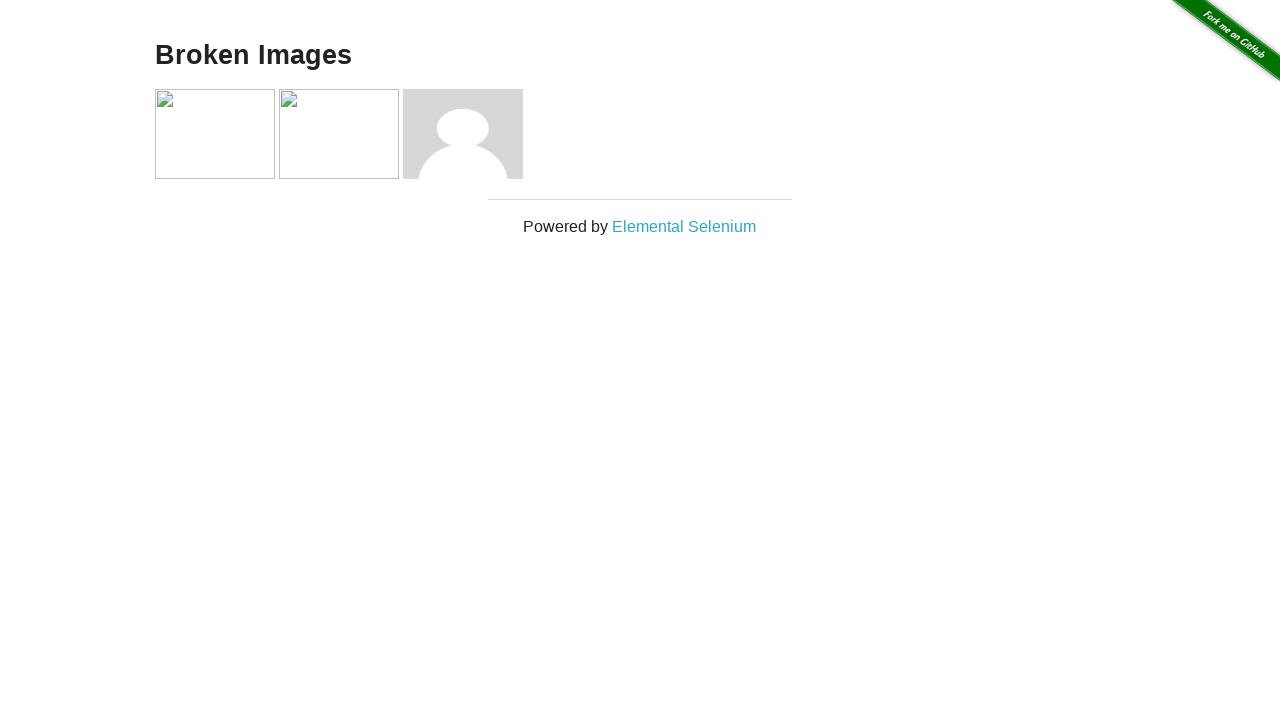

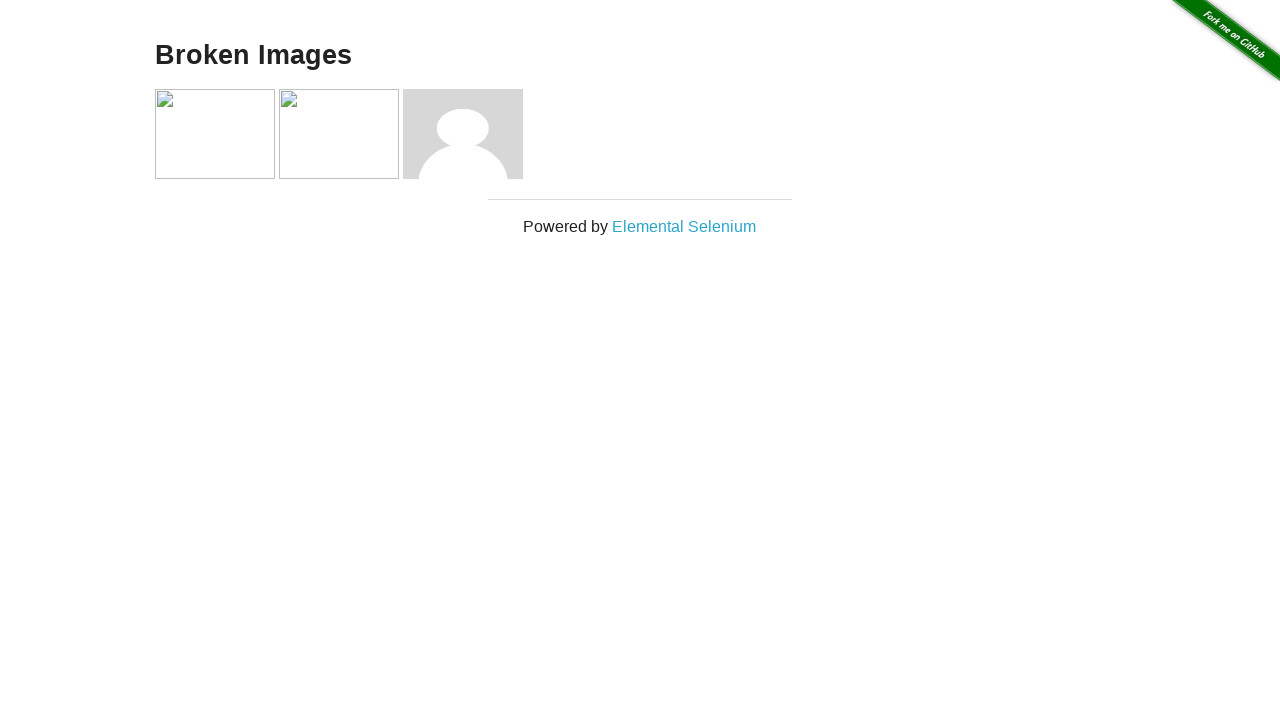